Tests number input field functionality by entering values and using arrow keys to increment/decrement the value

Starting URL: http://the-internet.herokuapp.com/inputs

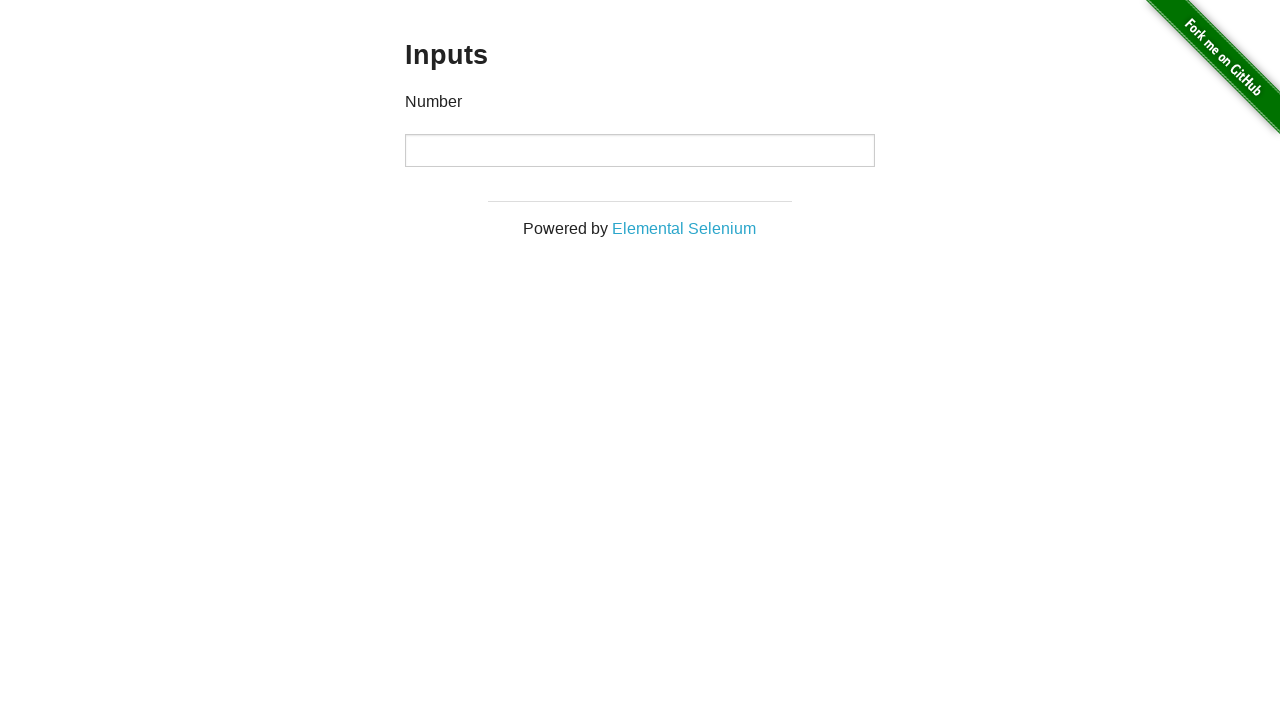

Filled number input field with value '20' on input
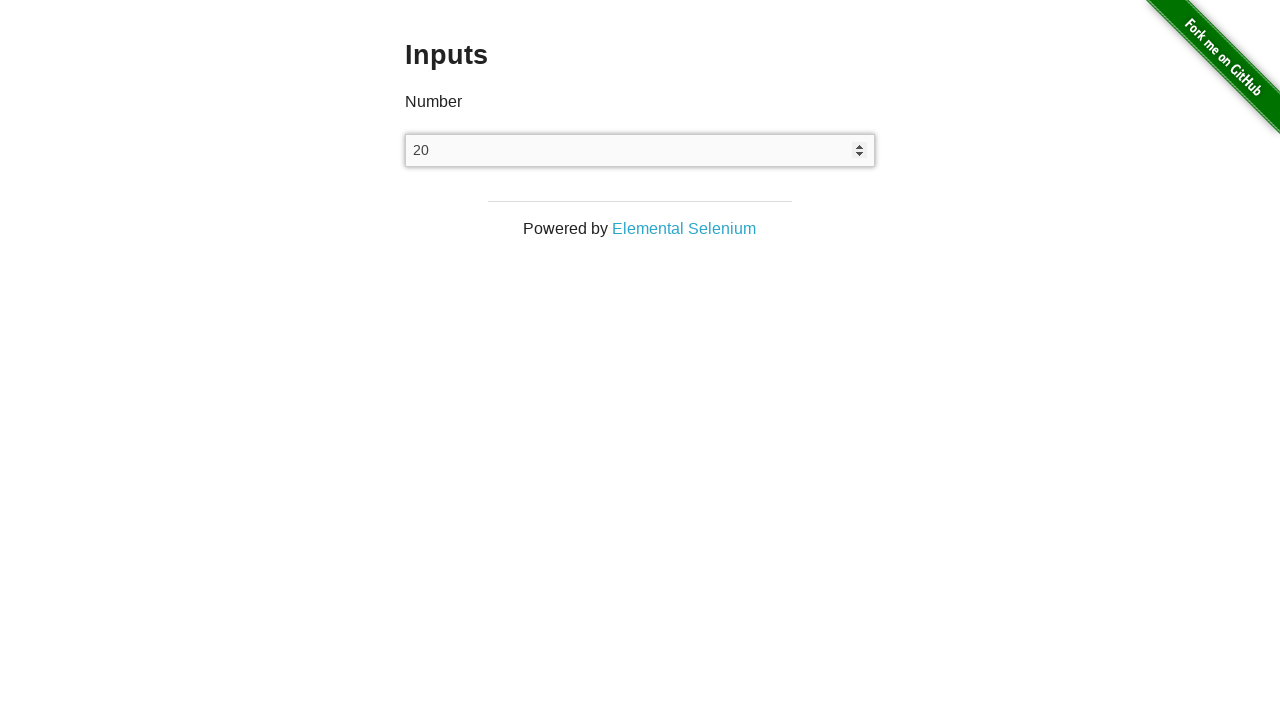

Verified input field contains '20'
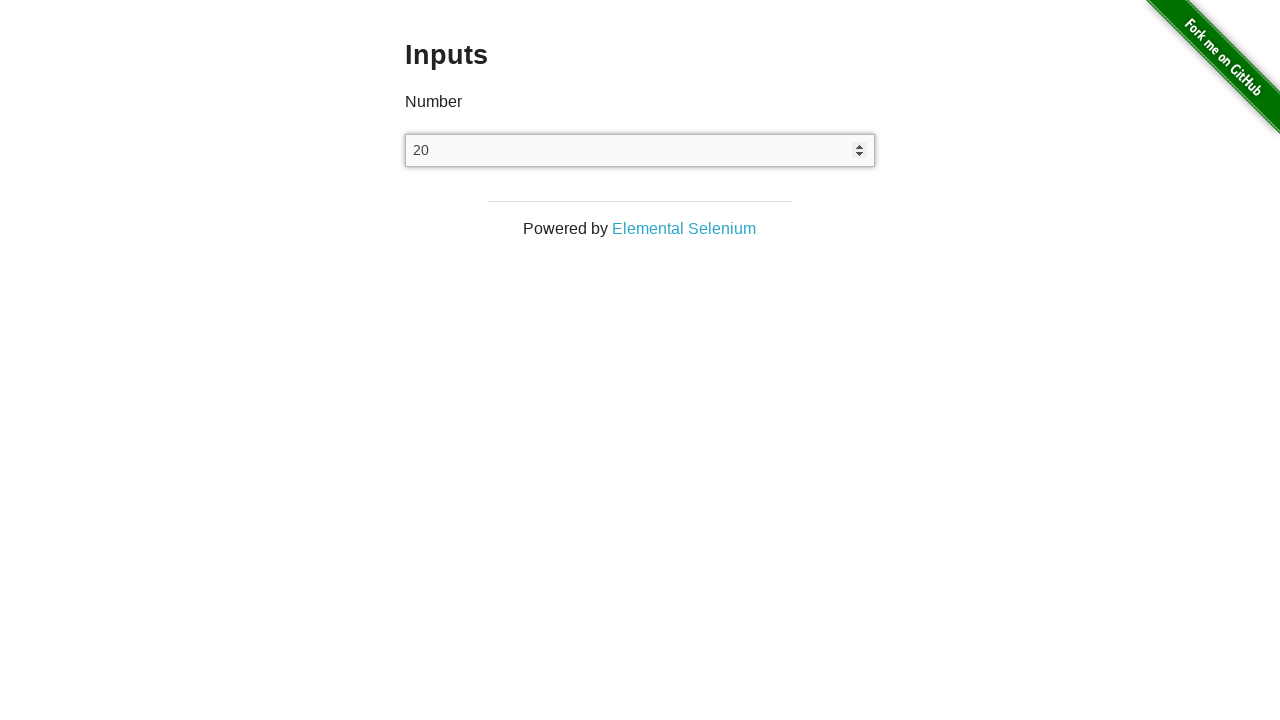

Pressed ArrowDown to decrement value on input
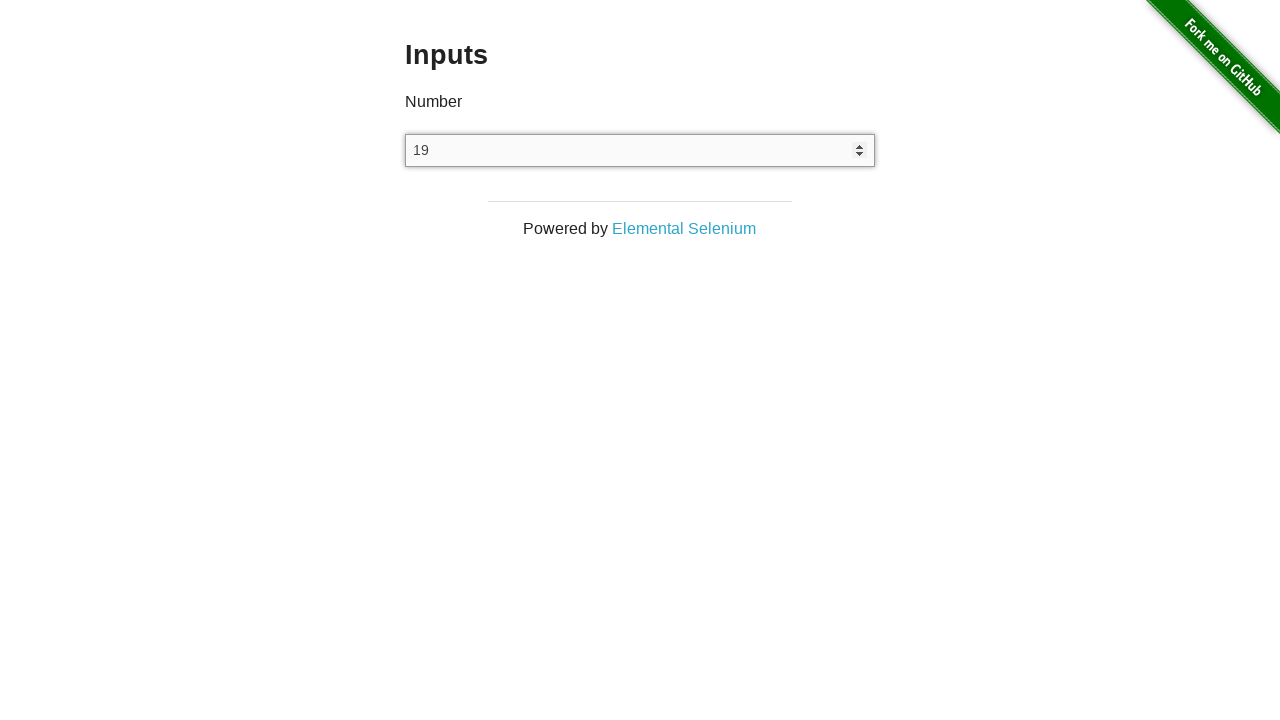

Verified input field contains '19' after decrement
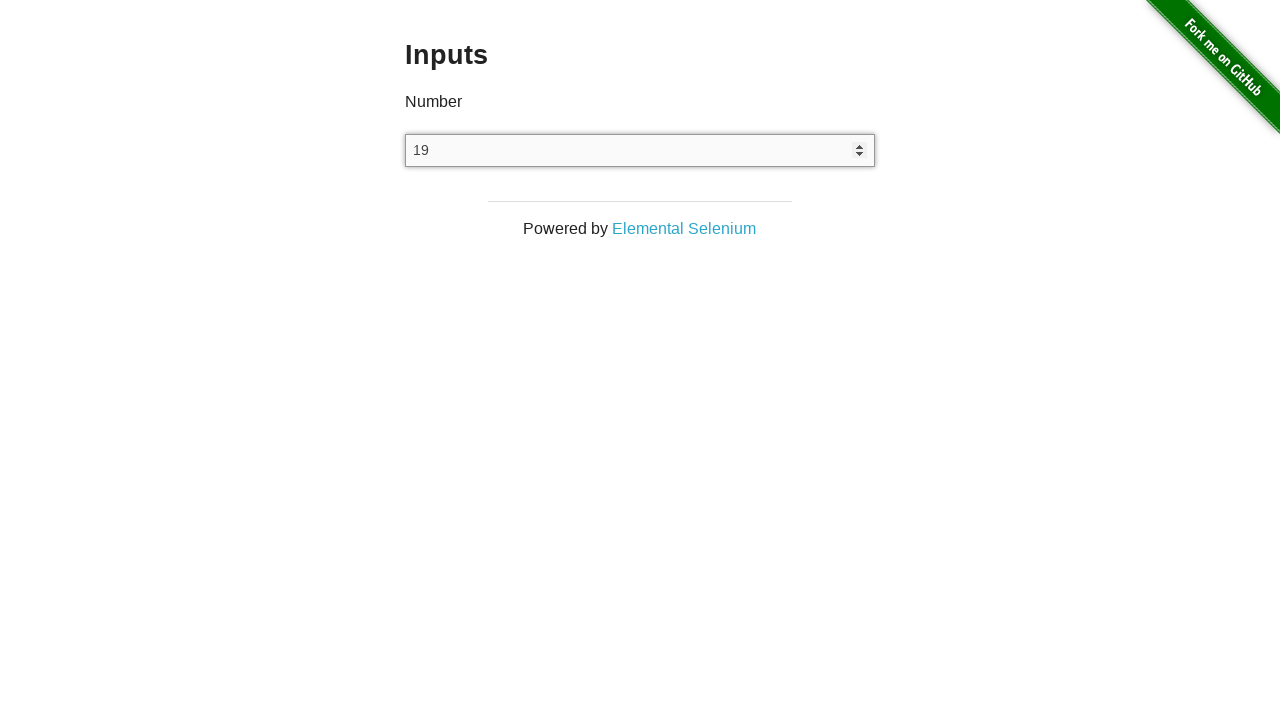

Pressed ArrowDown to decrement value on input
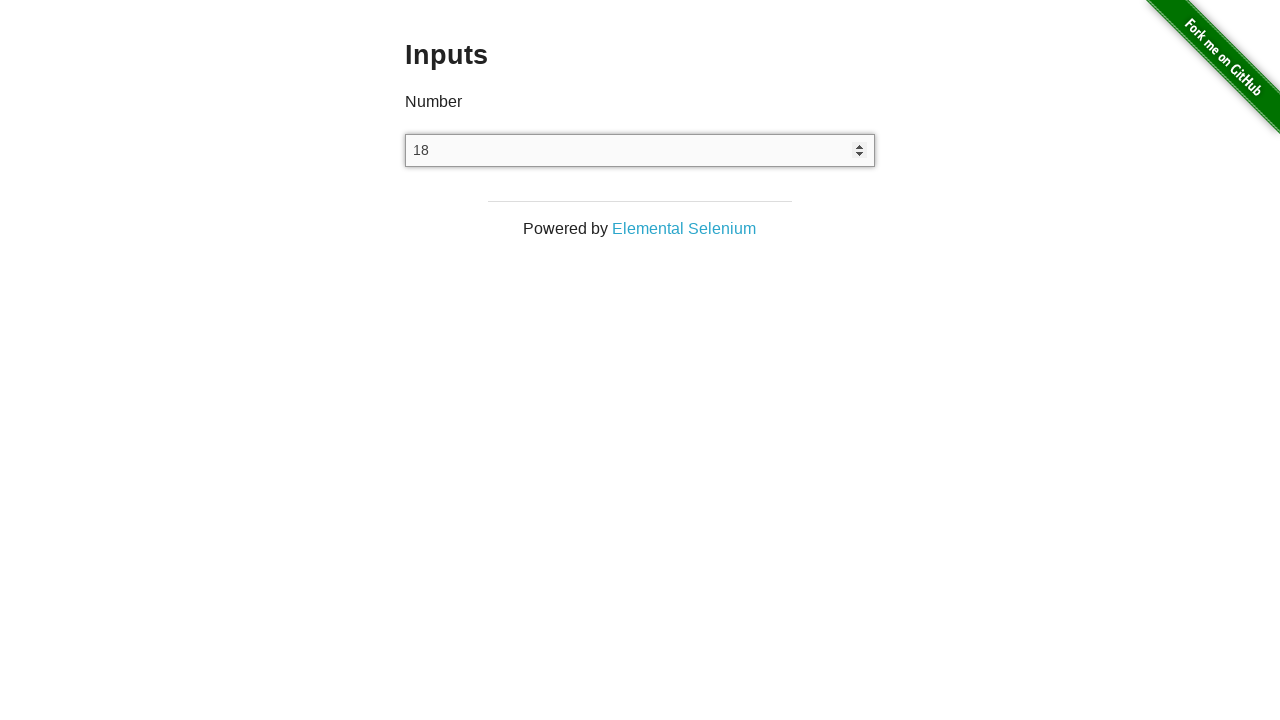

Pressed ArrowDown to decrement value on input
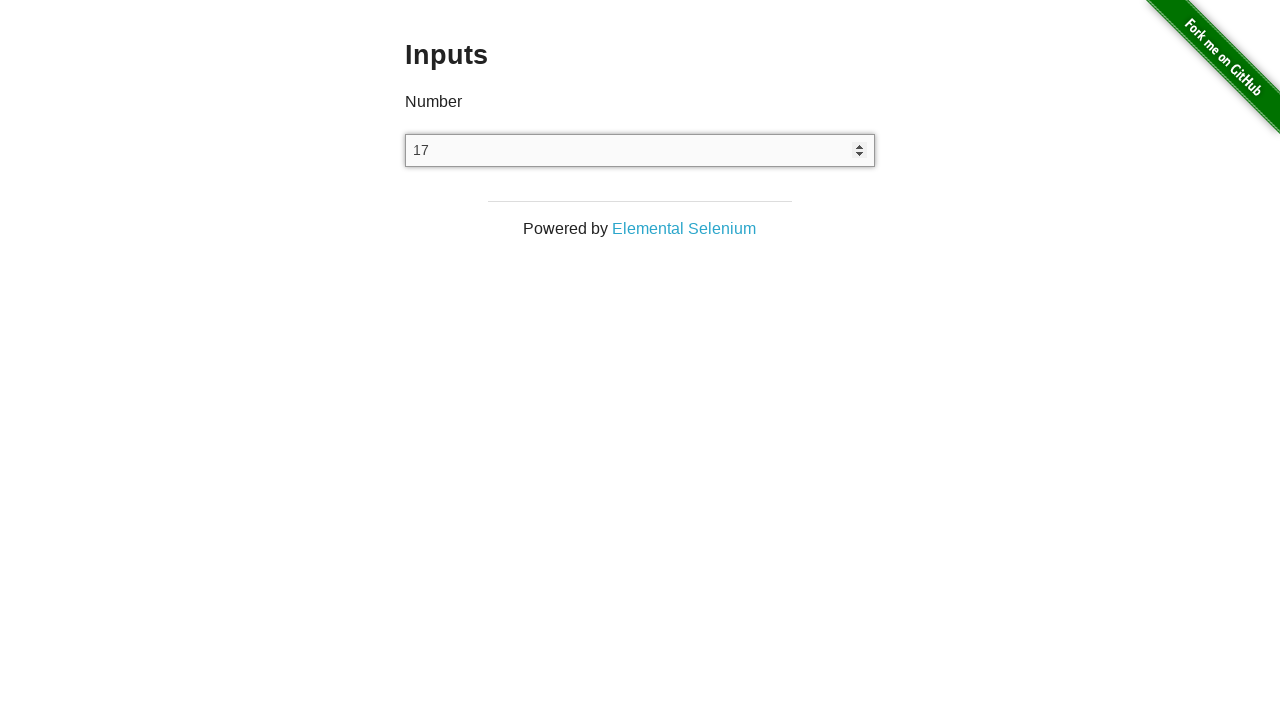

Pressed ArrowDown to decrement value on input
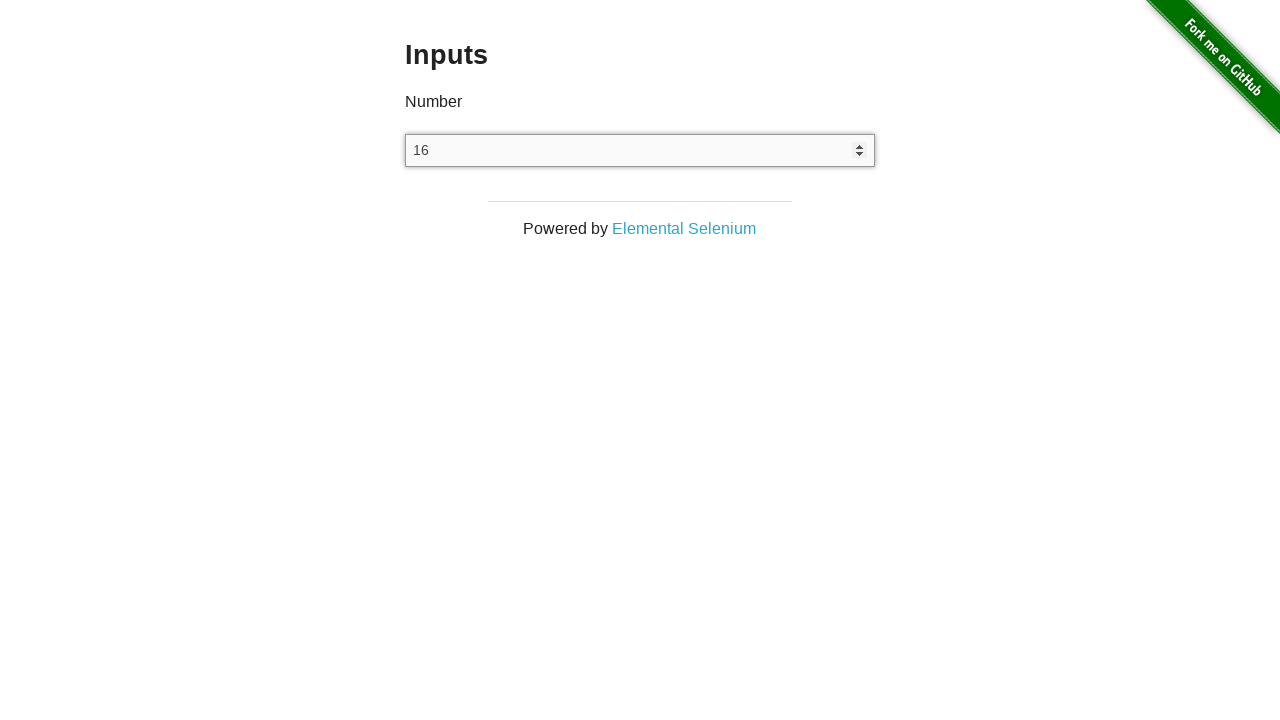

Pressed ArrowDown to decrement value on input
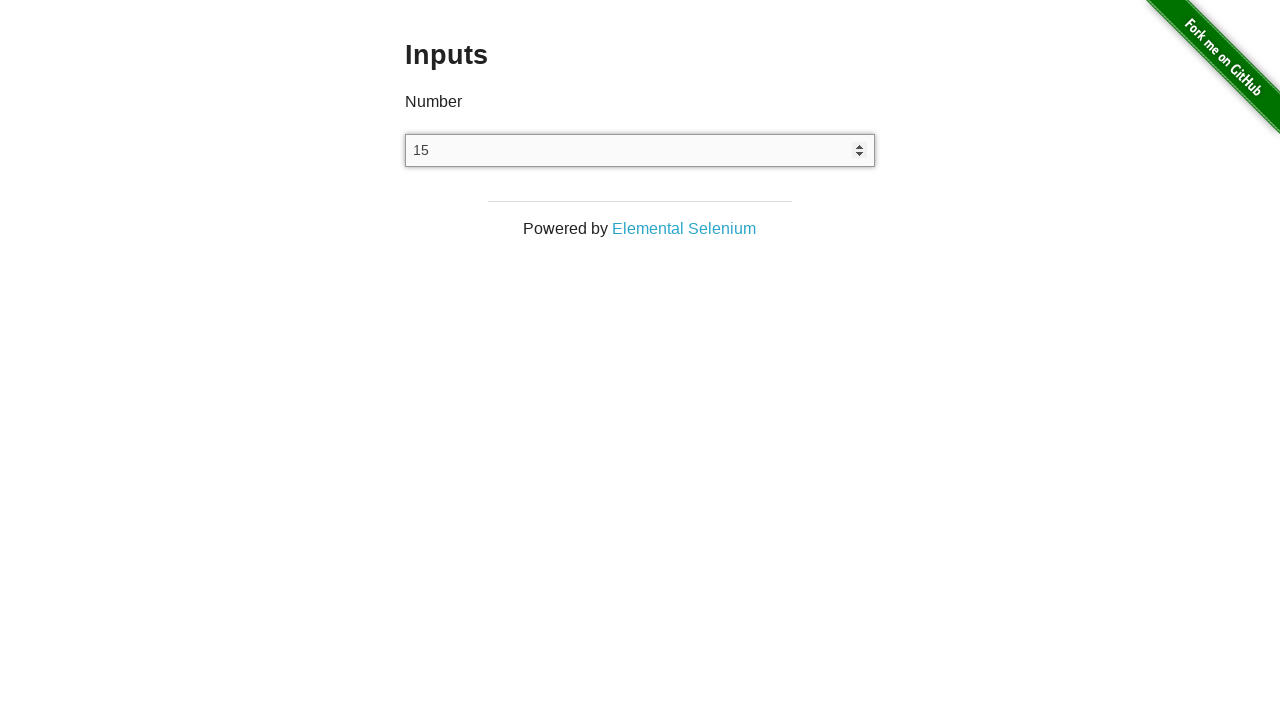

Pressed ArrowDown to decrement value on input
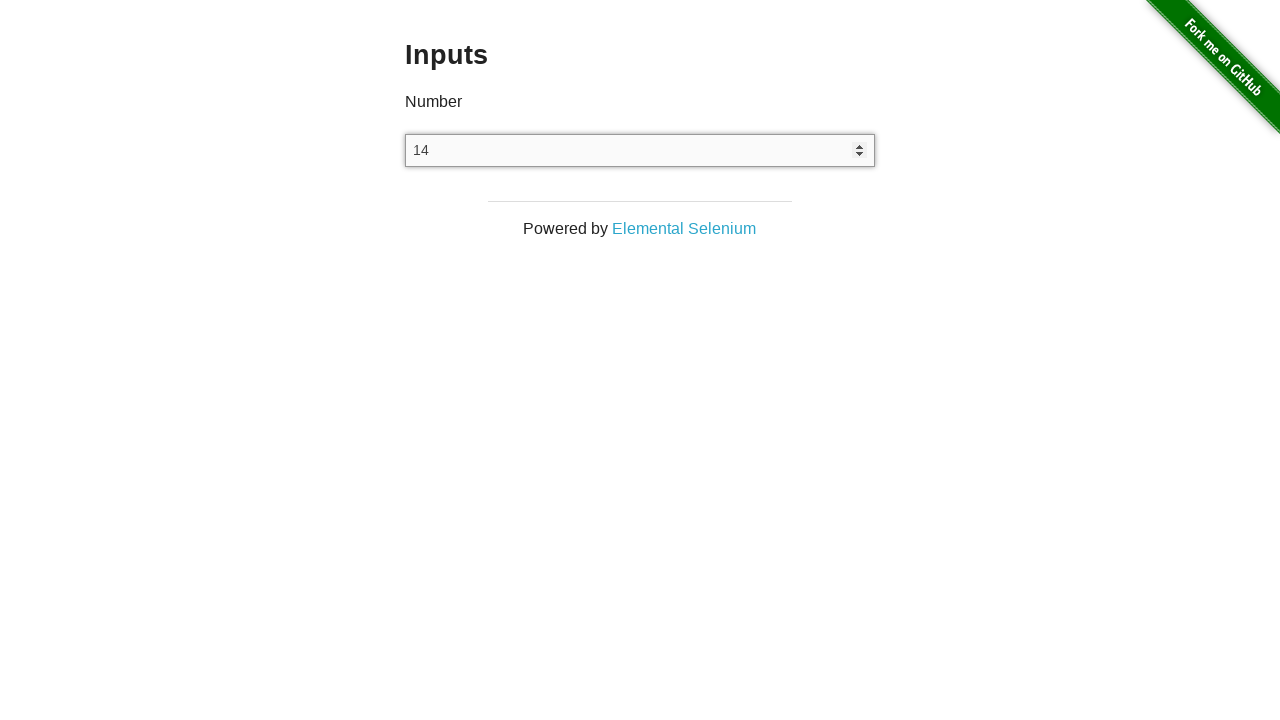

Pressed ArrowDown to decrement value on input
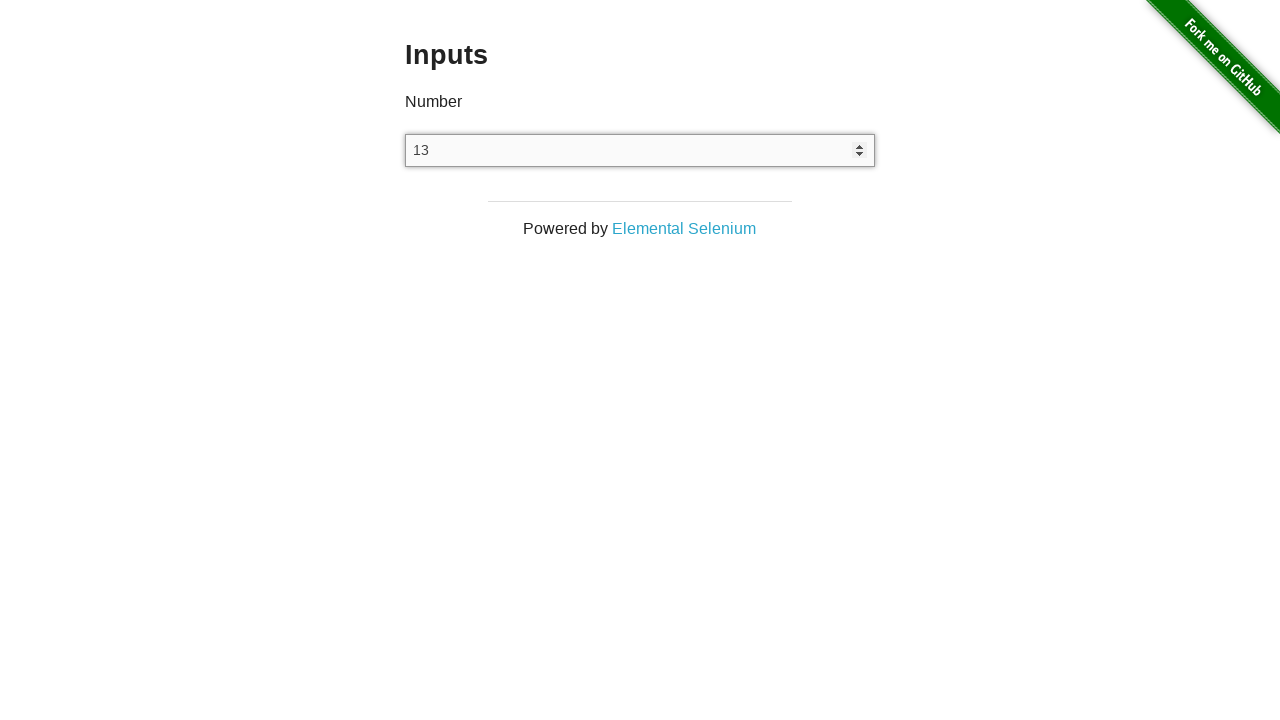

Pressed ArrowDown to decrement value on input
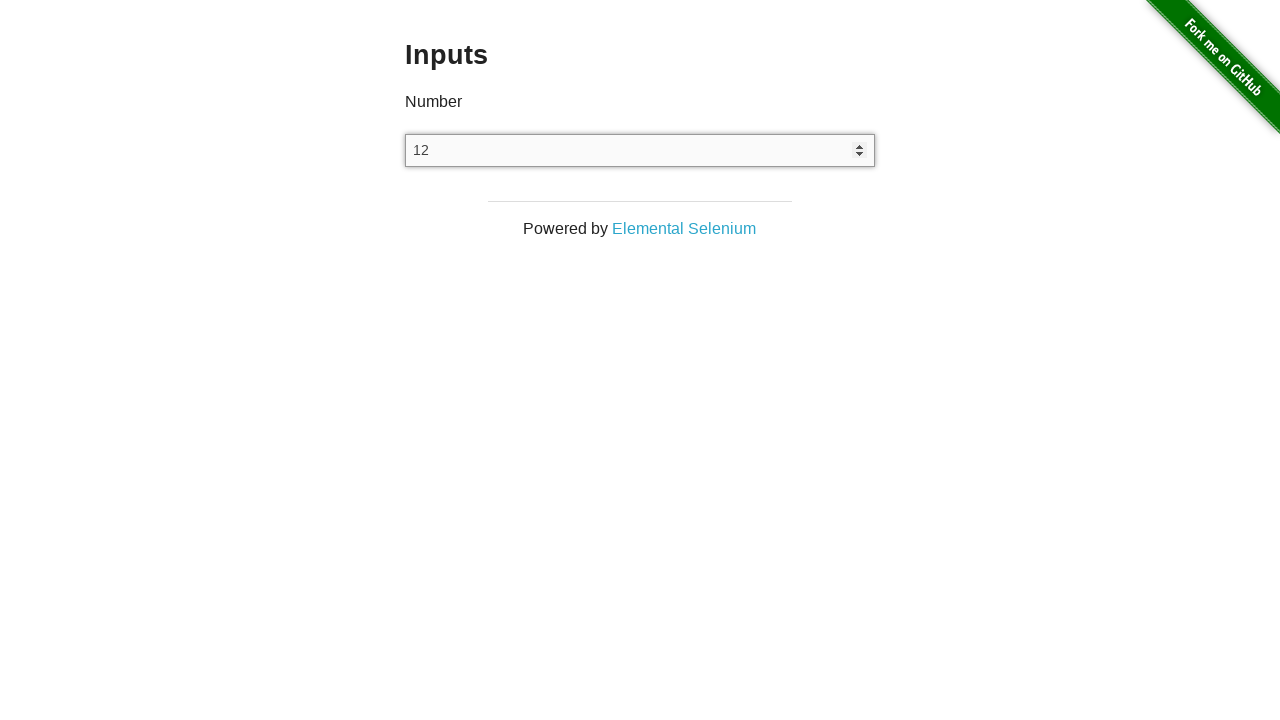

Pressed ArrowDown to decrement value on input
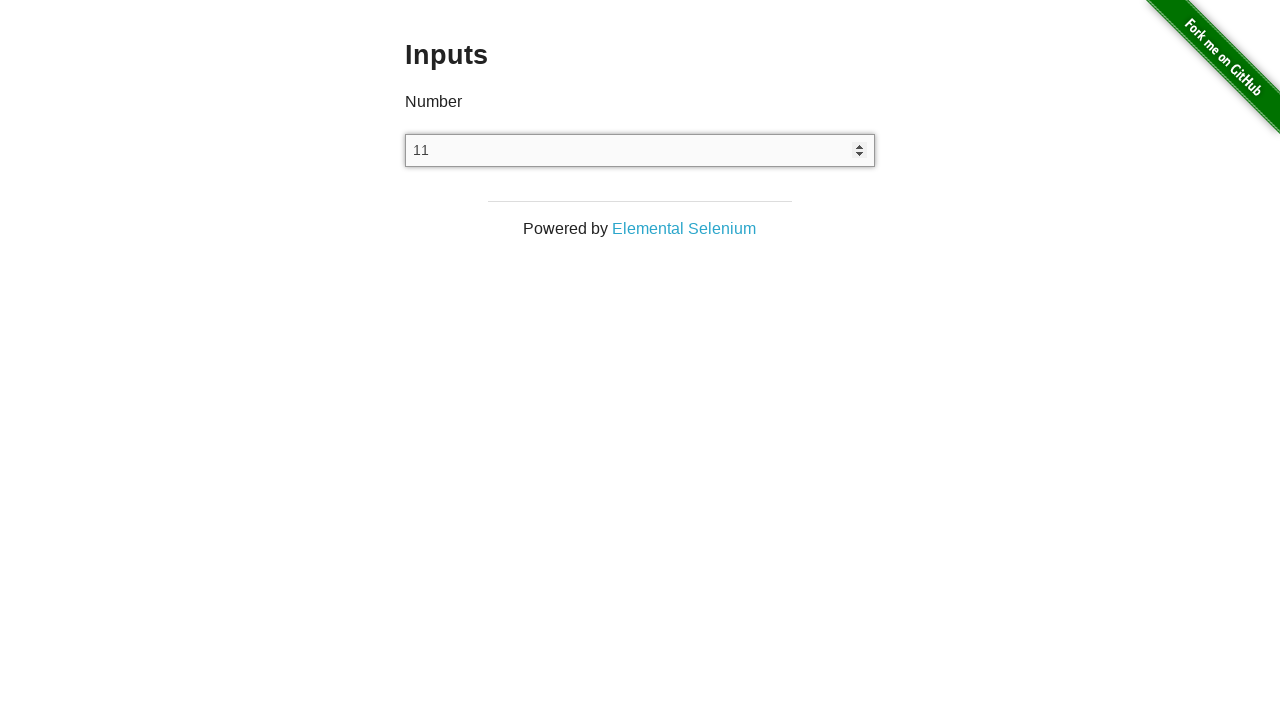

Pressed ArrowDown to decrement value on input
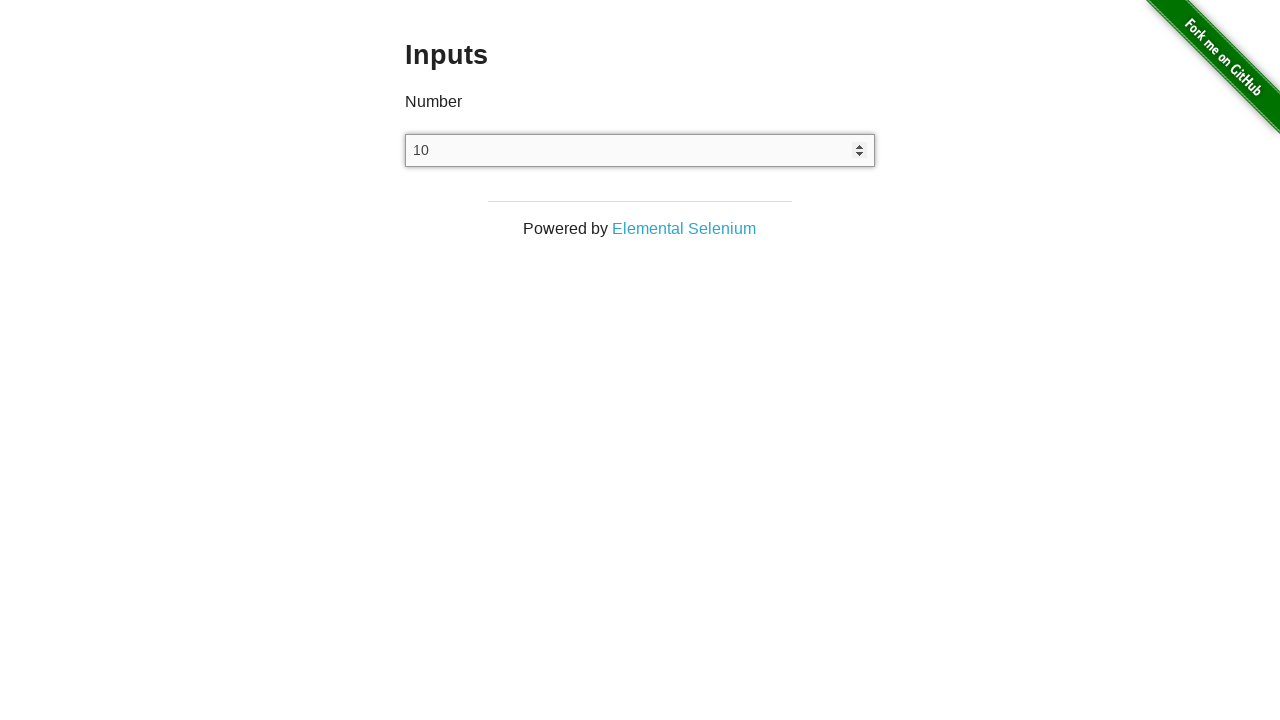

Pressed ArrowDown to decrement value on input
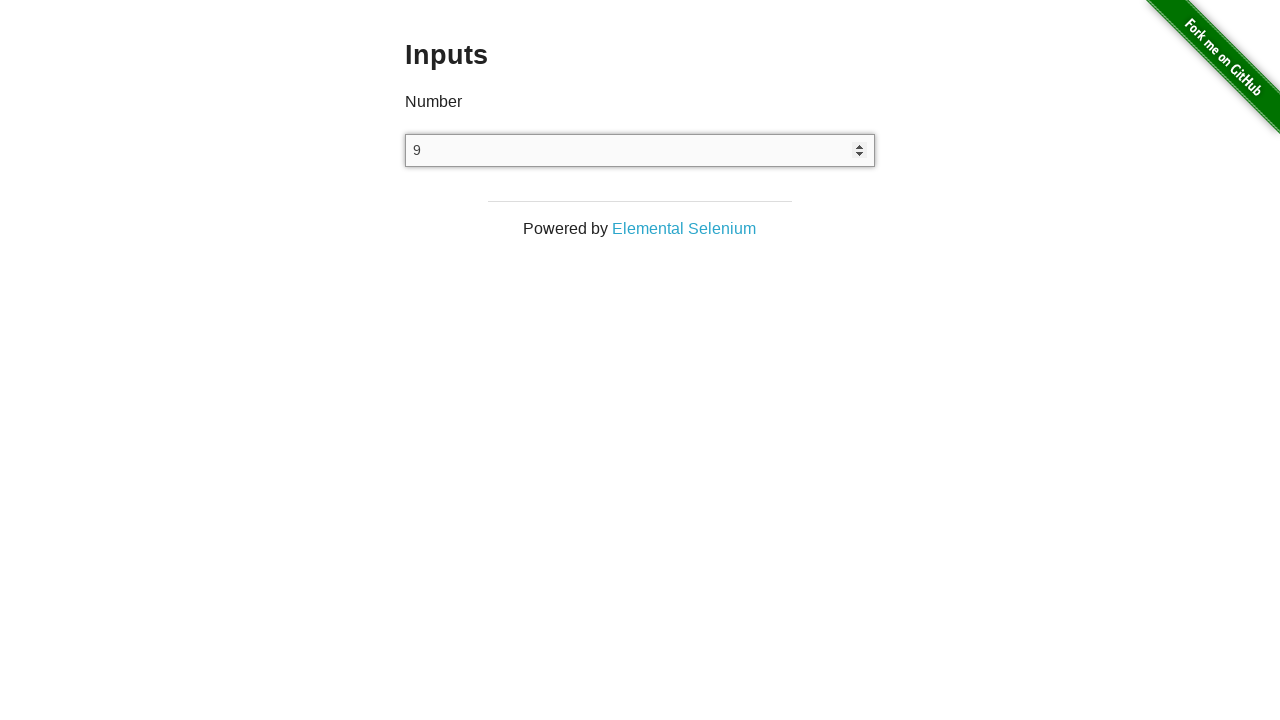

Verified input field contains '9' after multiple decrements
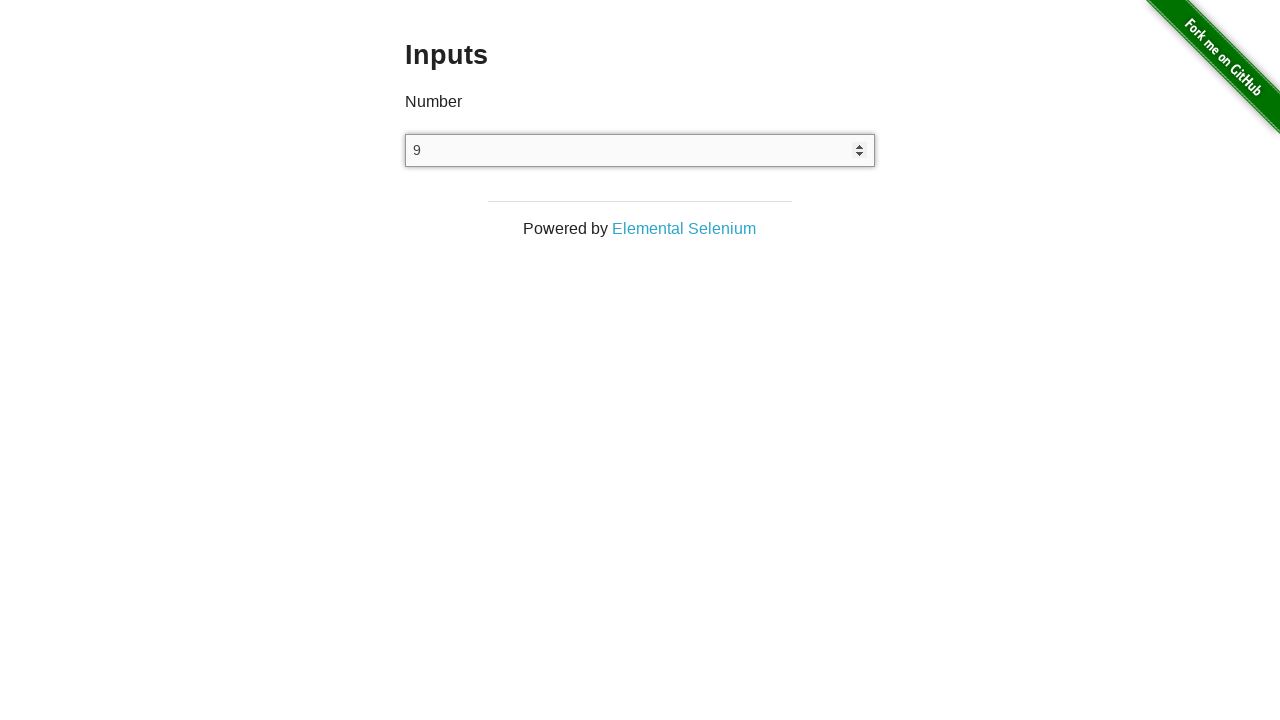

Pressed ArrowUp to increment value on input
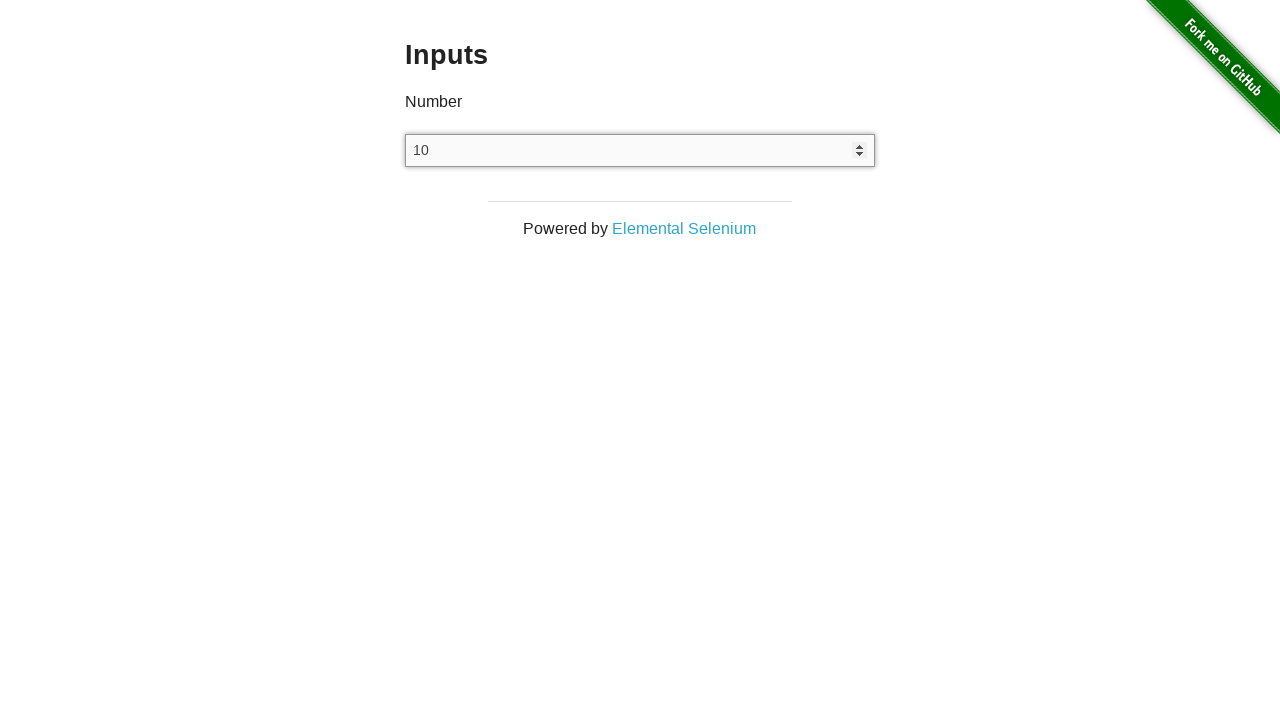

Verified input field contains '10' after increment
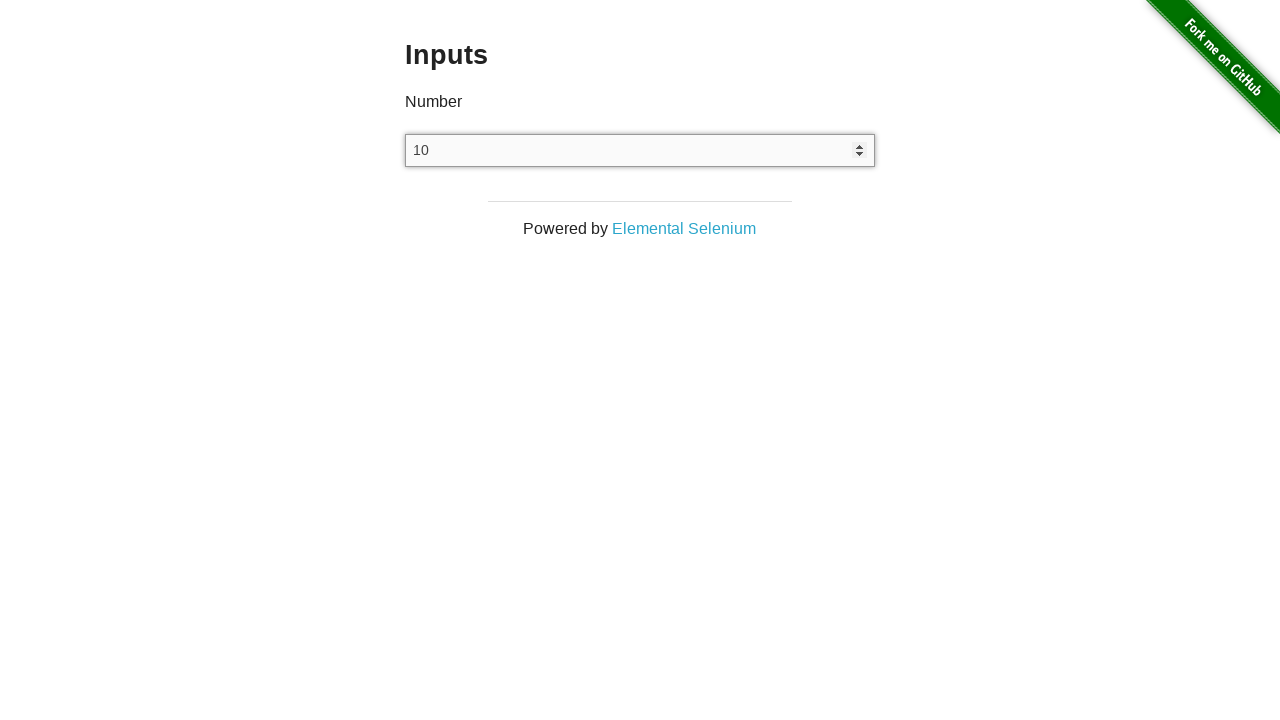

Cleared the input field on input
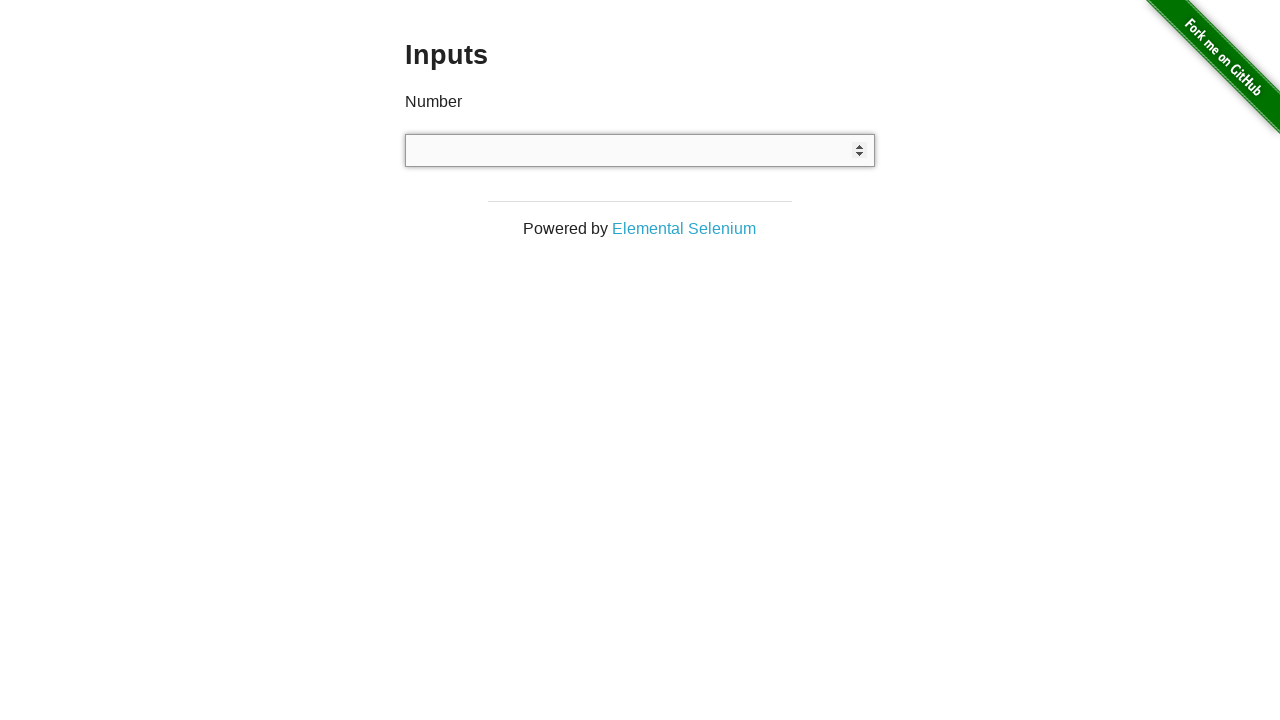

Verified input field is empty after clearing
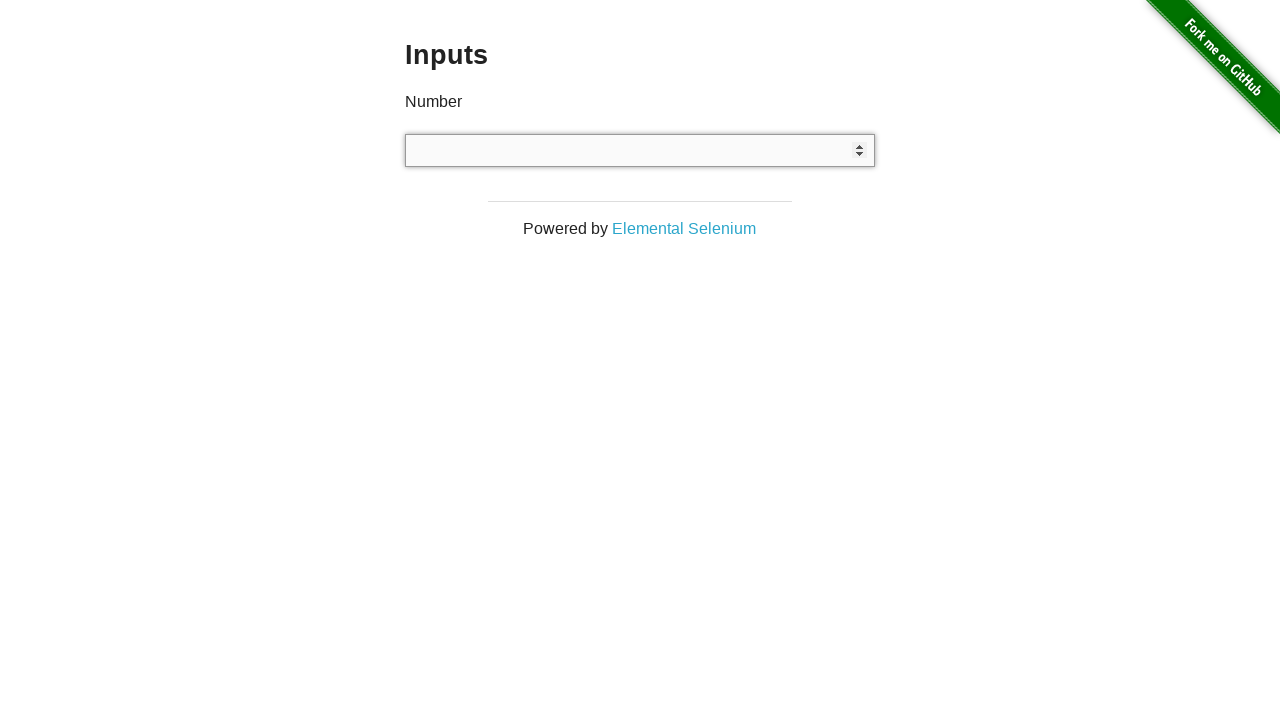

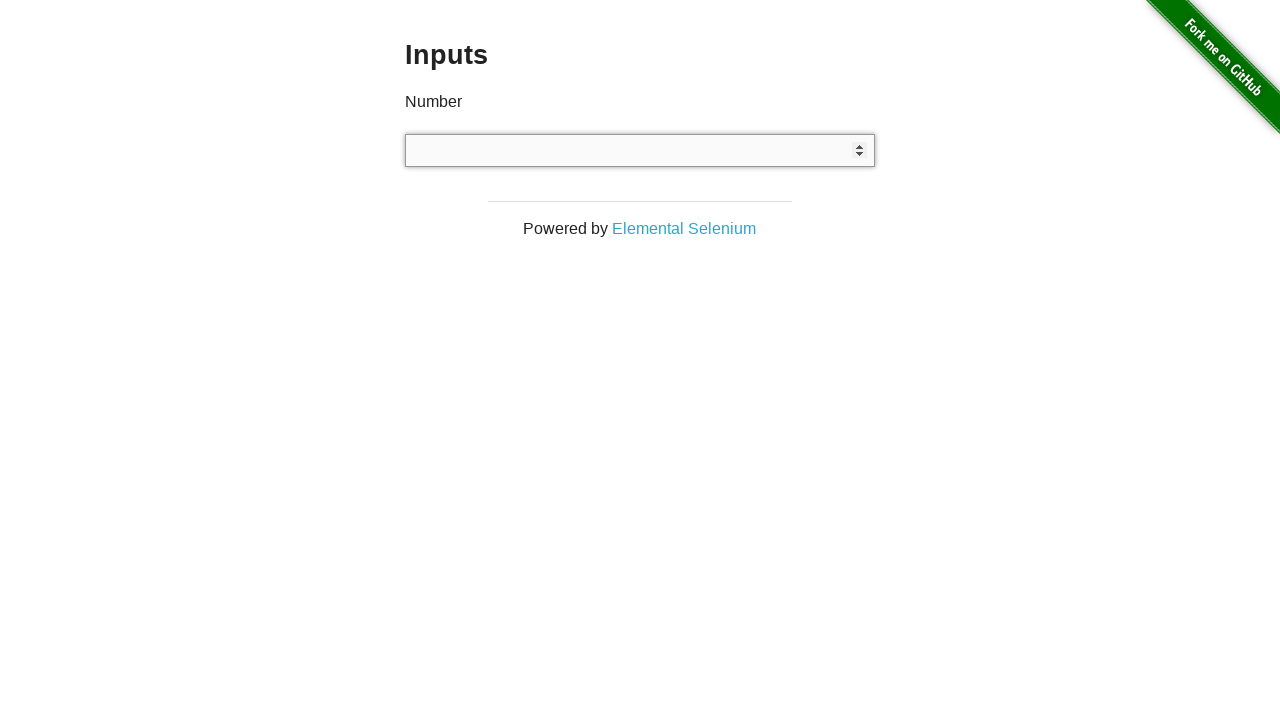